Tests navigation through Jenkins documentation by clicking through Documentation, Installing Jenkins, and Windows links

Starting URL: https://www.jenkins.io/

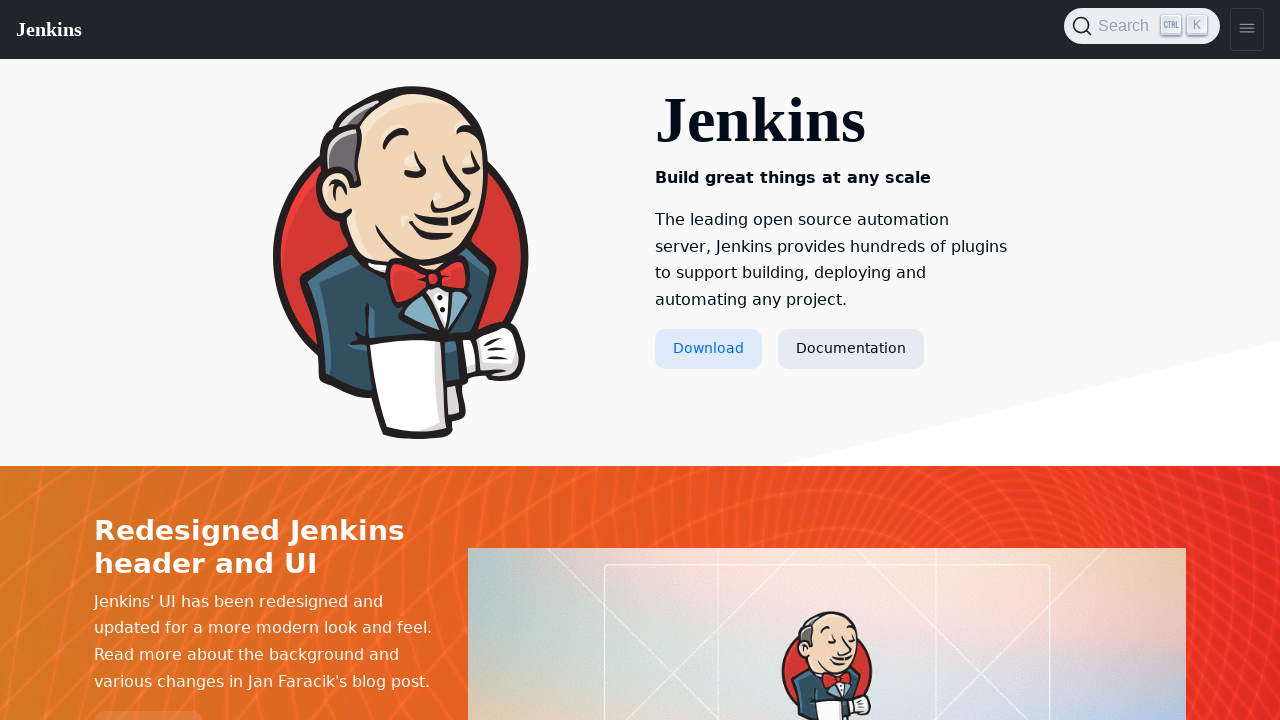

Clicked Documentation link at (851, 349) on text=Documentation
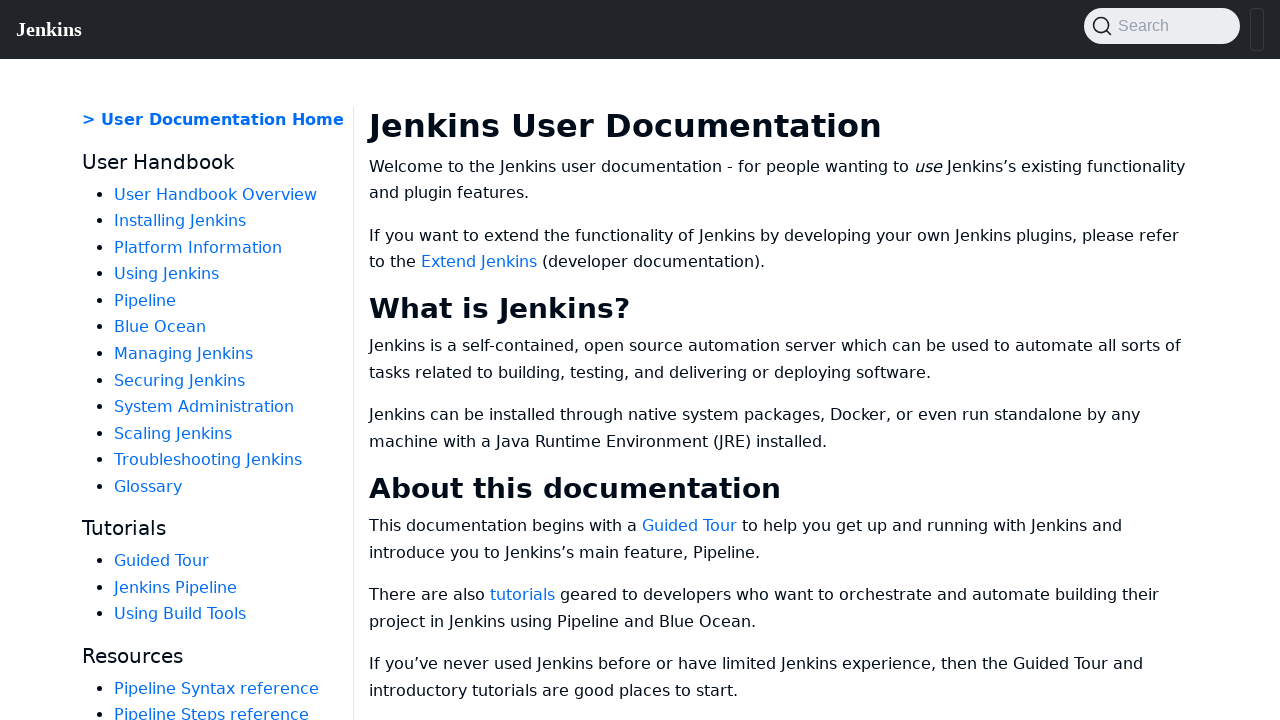

Clicked Installing Jenkins link at (180, 221) on text=Installing Jenkins
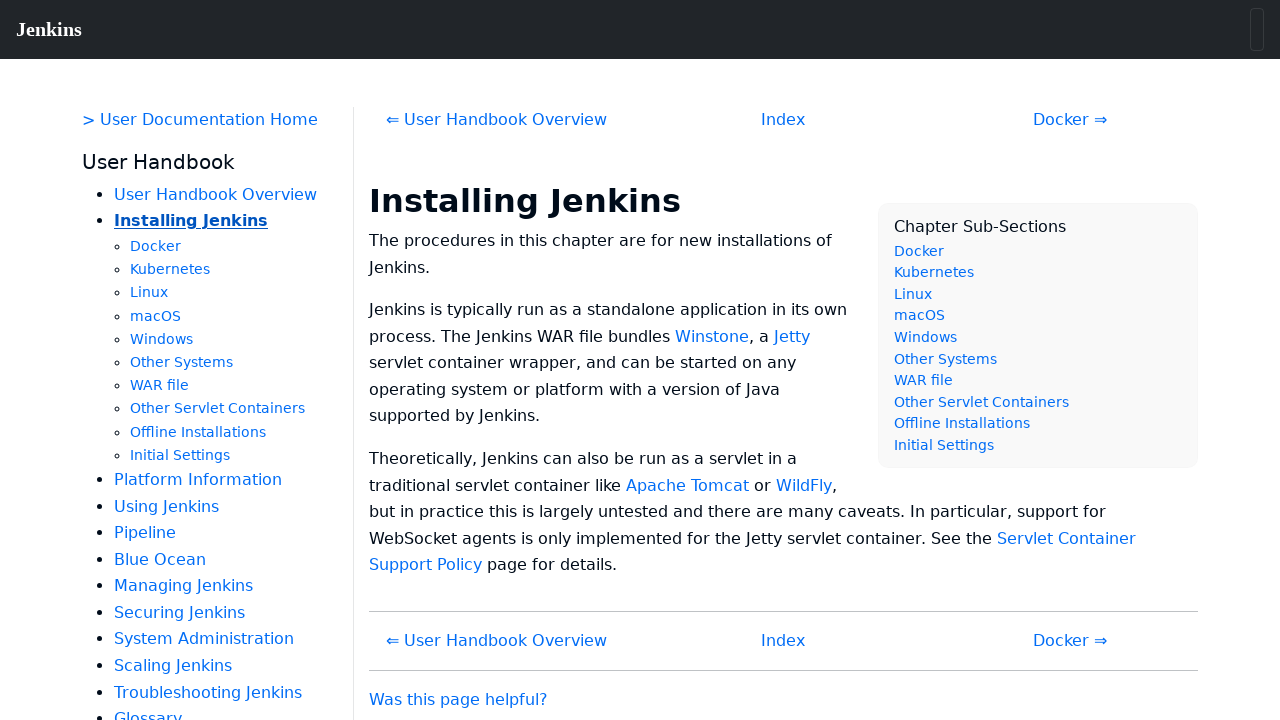

Clicked Windows link at (162, 339) on text=Windows
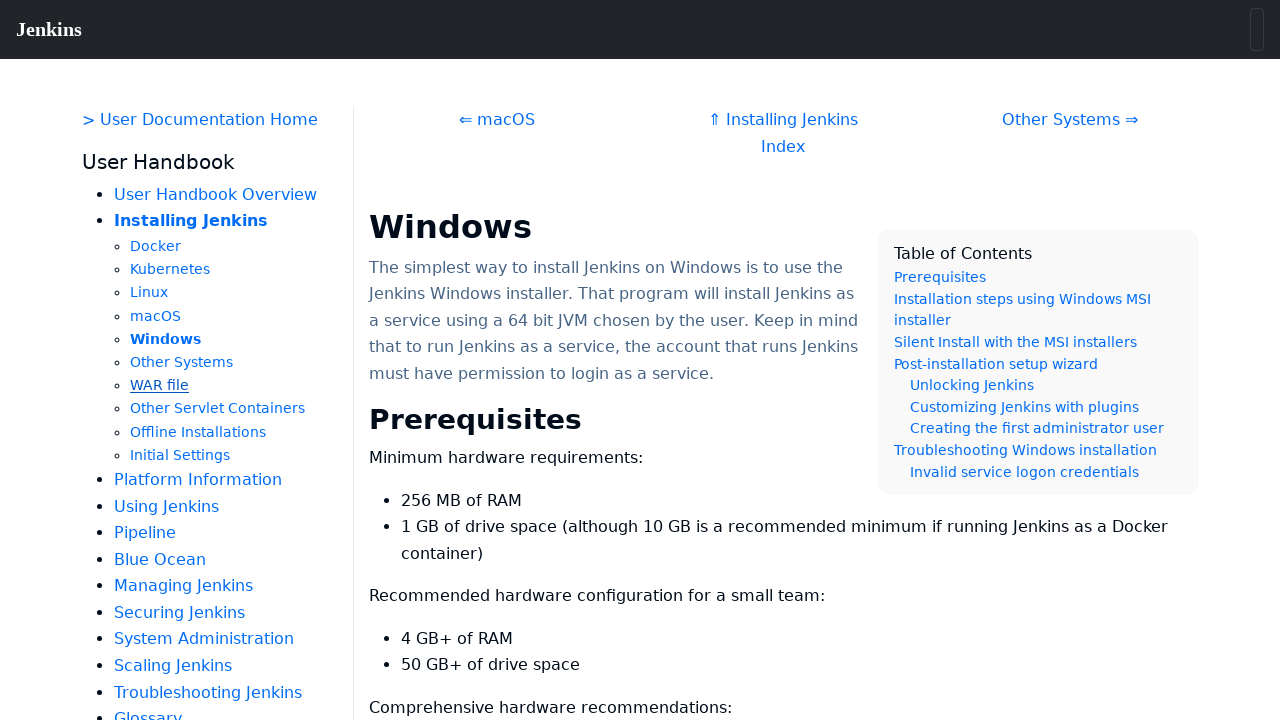

Content loaded with .hdlist1 selector visible
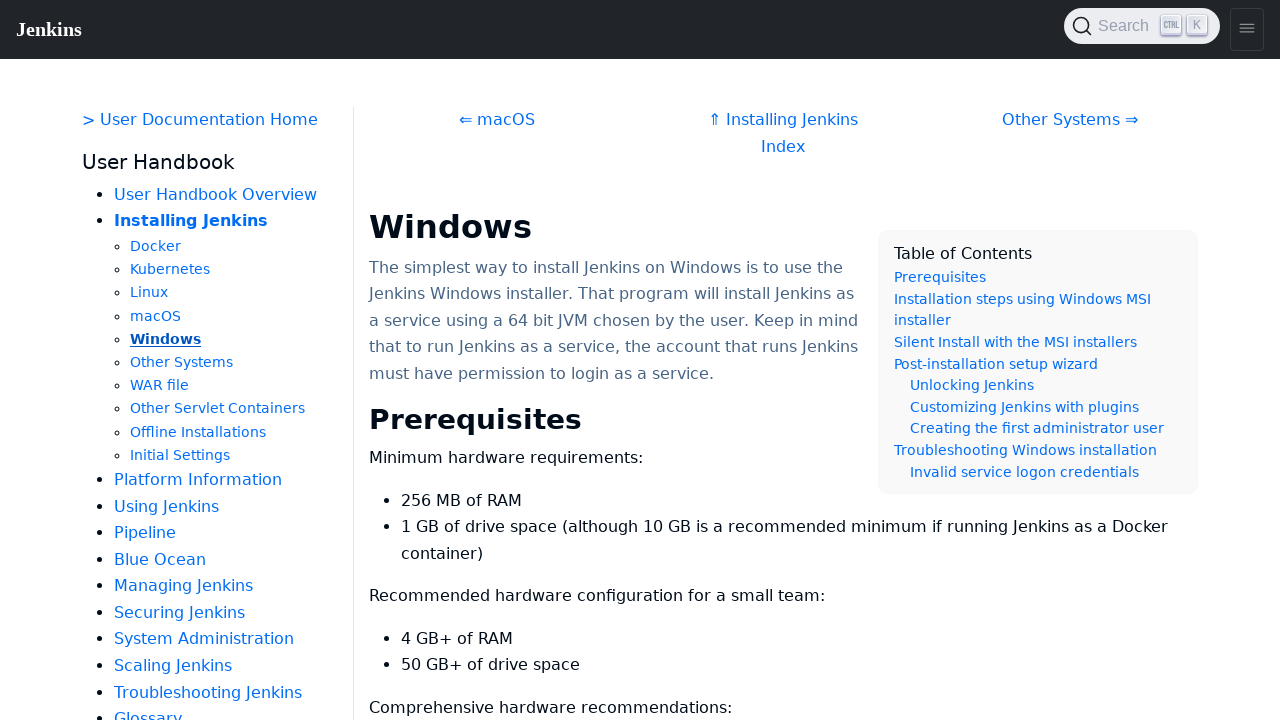

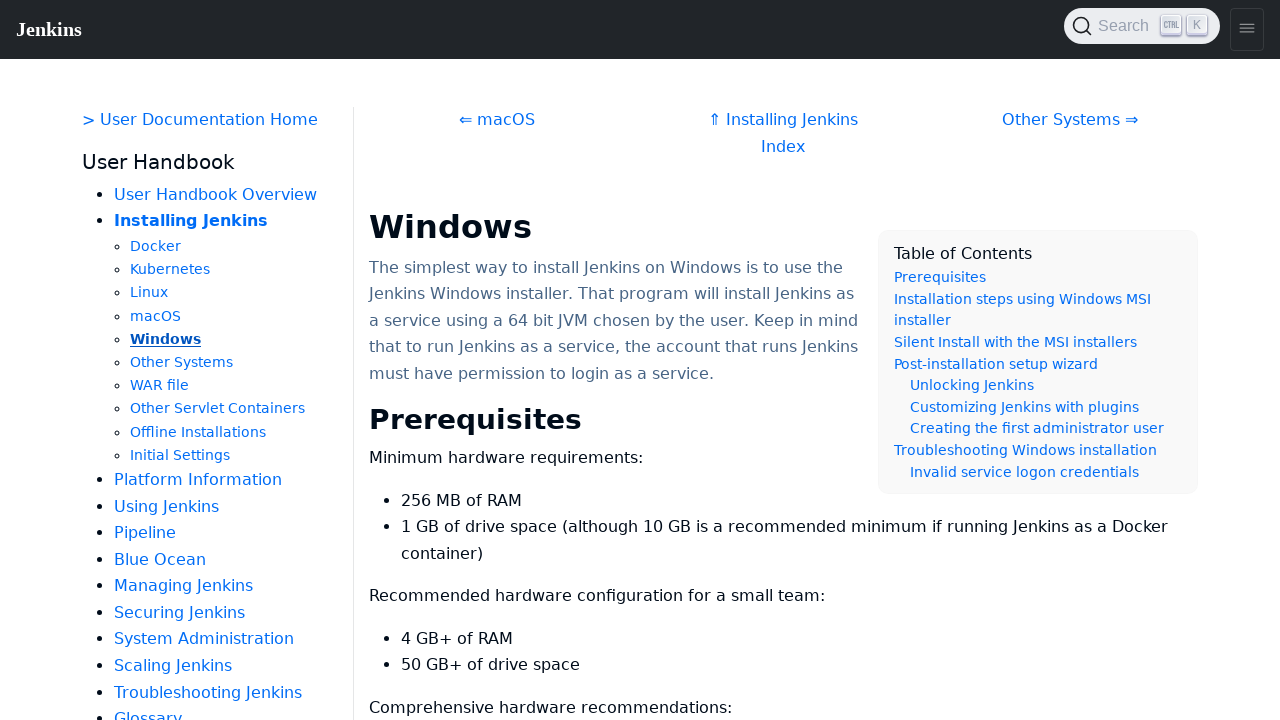